Tests editing a todo item by double-clicking and entering new text

Starting URL: https://demo.playwright.dev/todomvc

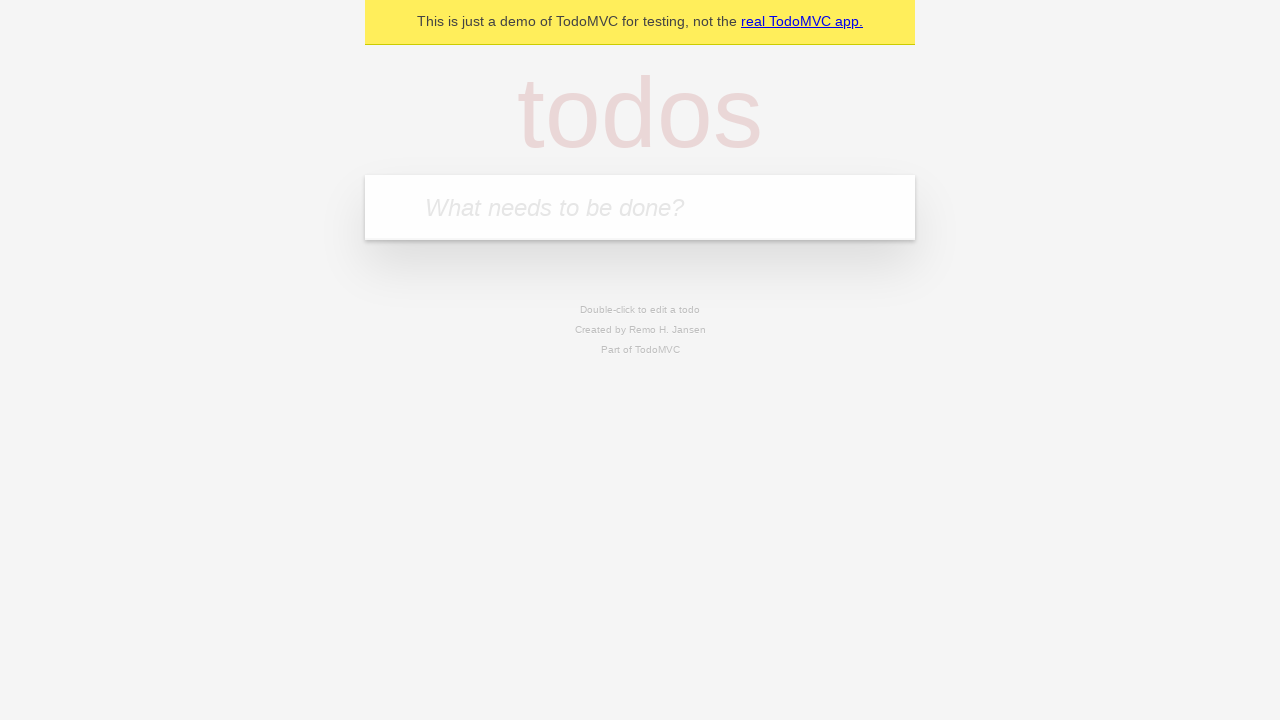

Filled todo input with 'buy some cheese' on internal:attr=[placeholder="What needs to be done?"i]
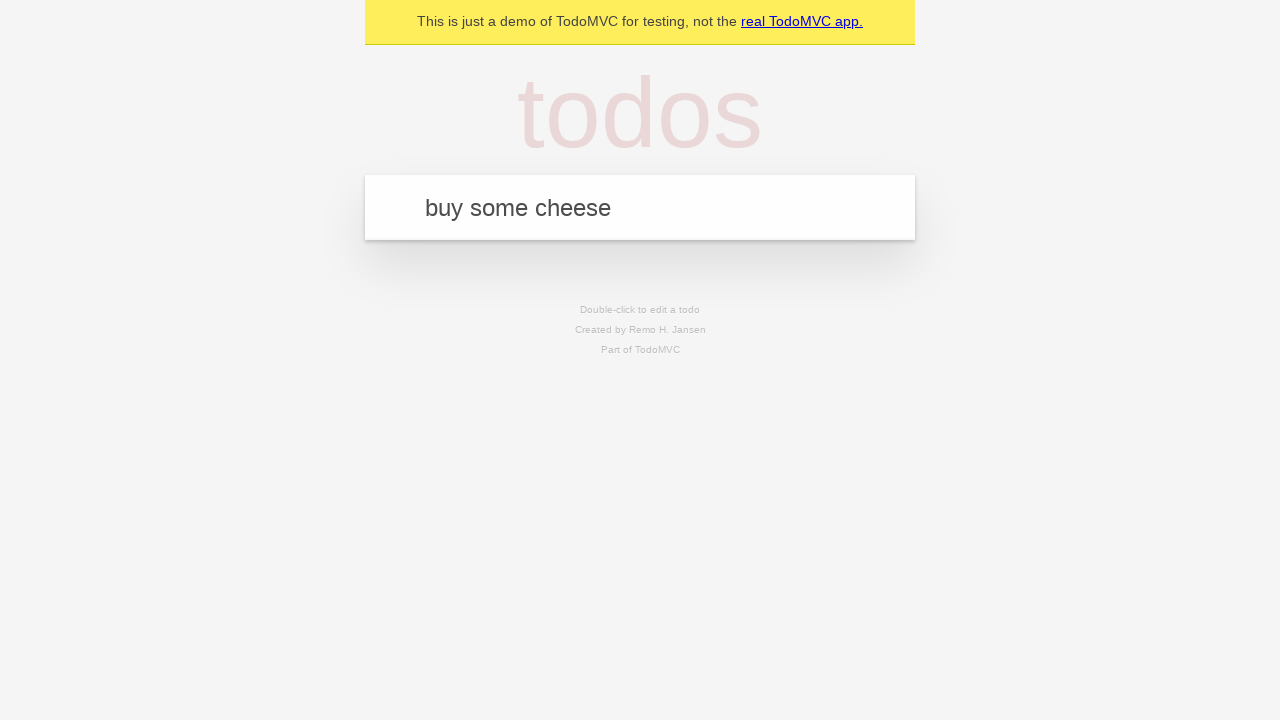

Pressed Enter to add todo item 'buy some cheese' on internal:attr=[placeholder="What needs to be done?"i]
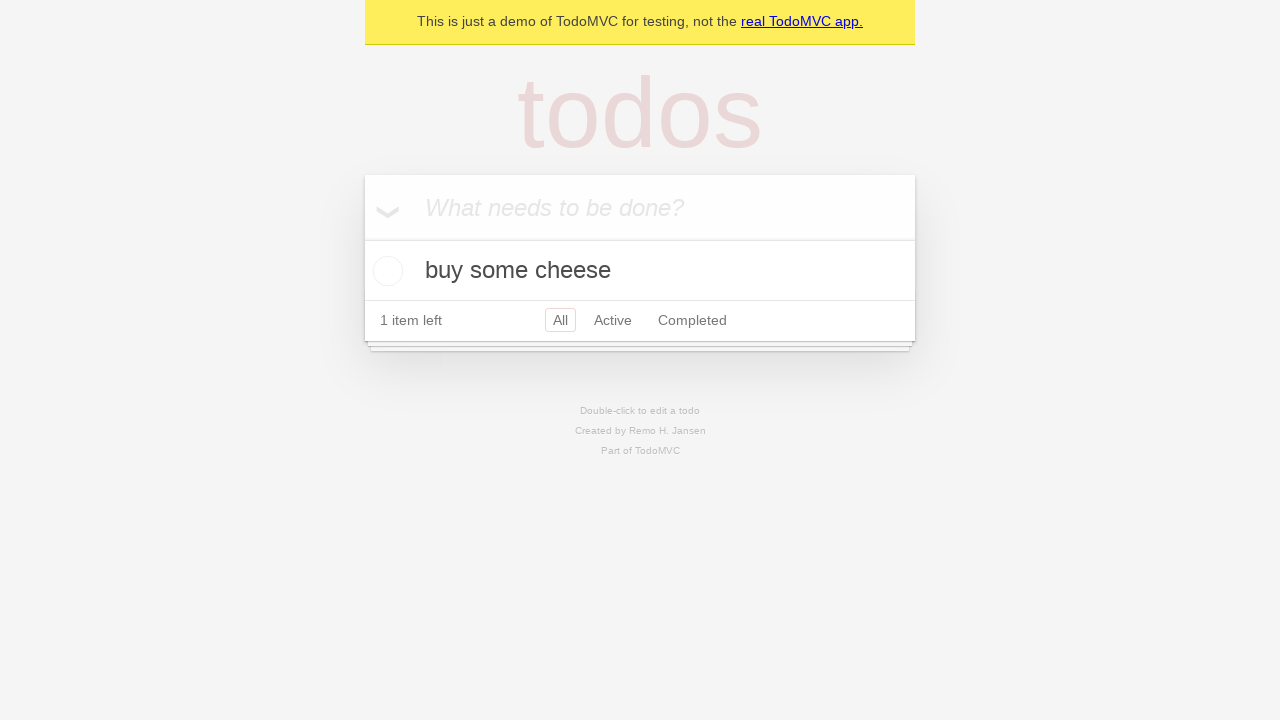

Filled todo input with 'feed the cat' on internal:attr=[placeholder="What needs to be done?"i]
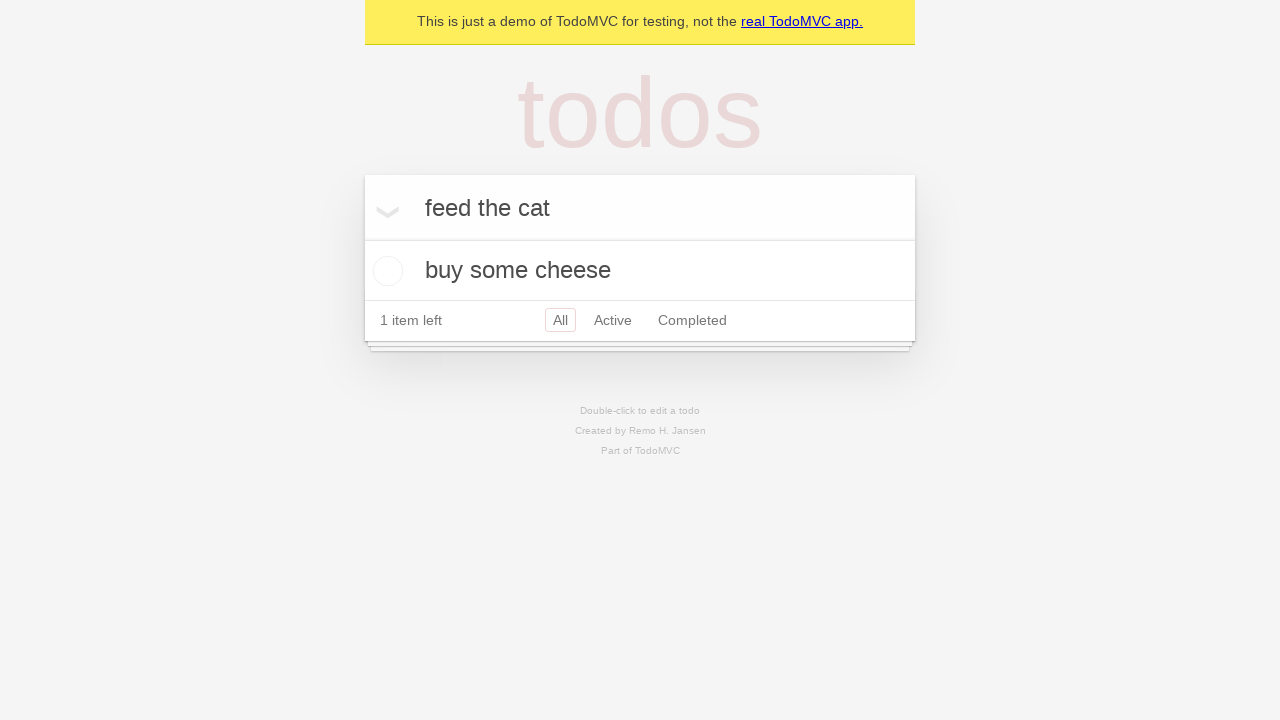

Pressed Enter to add todo item 'feed the cat' on internal:attr=[placeholder="What needs to be done?"i]
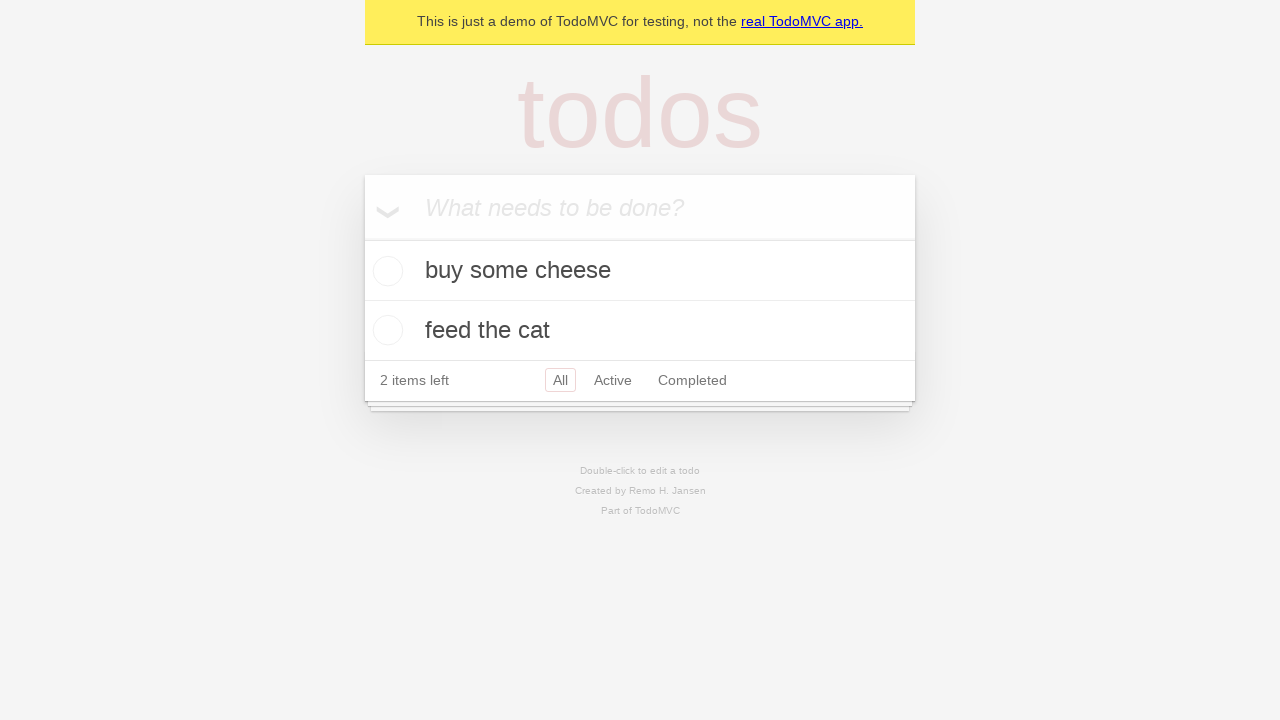

Filled todo input with 'book a doctors appointment' on internal:attr=[placeholder="What needs to be done?"i]
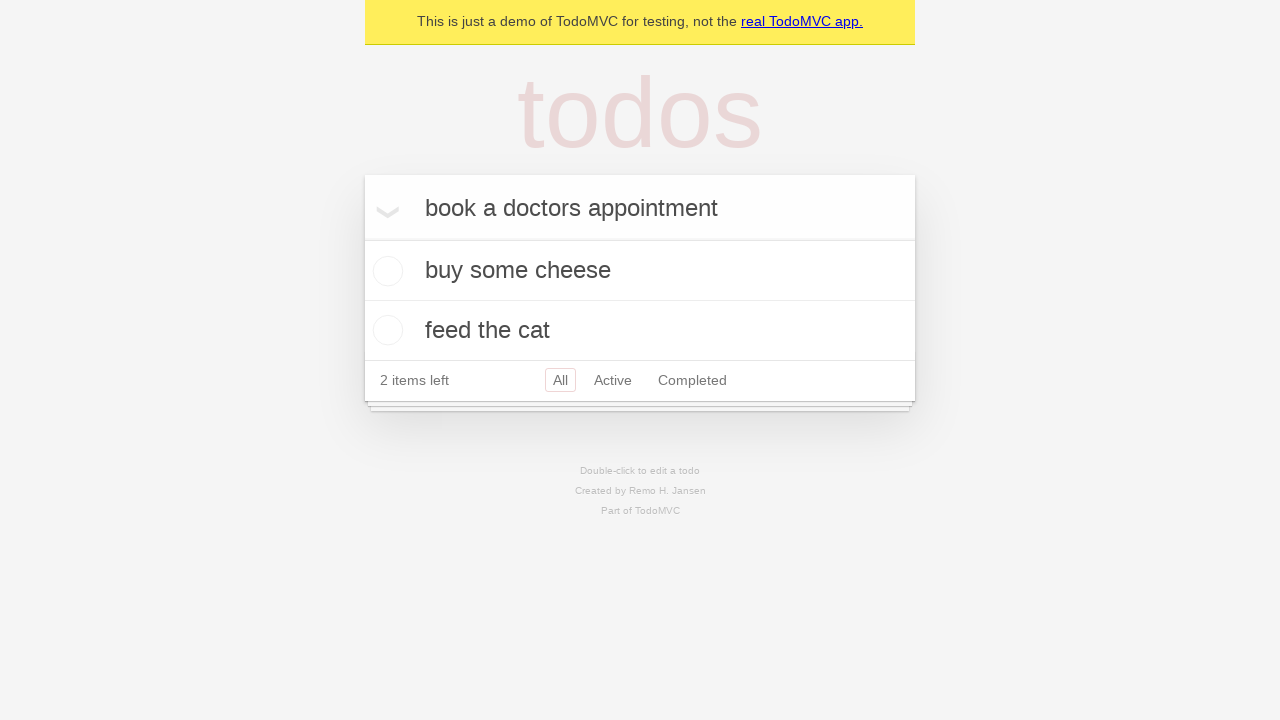

Pressed Enter to add todo item 'book a doctors appointment' on internal:attr=[placeholder="What needs to be done?"i]
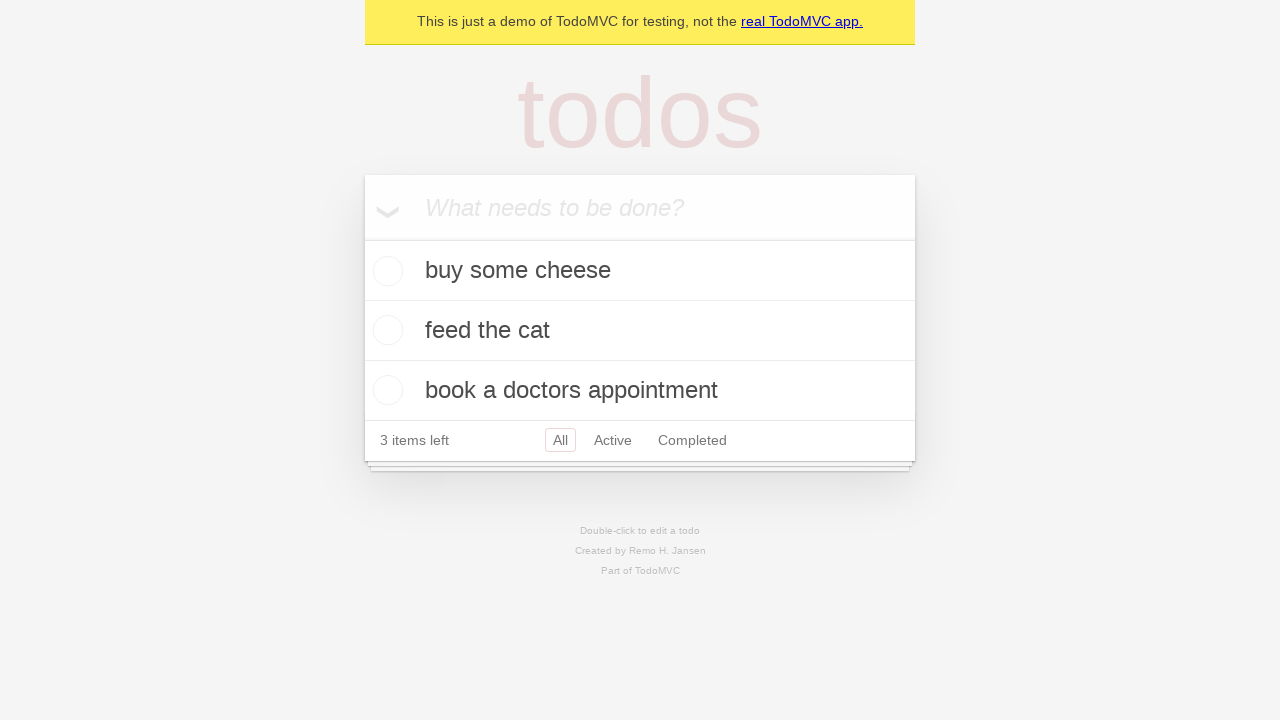

Located all todo items on the page
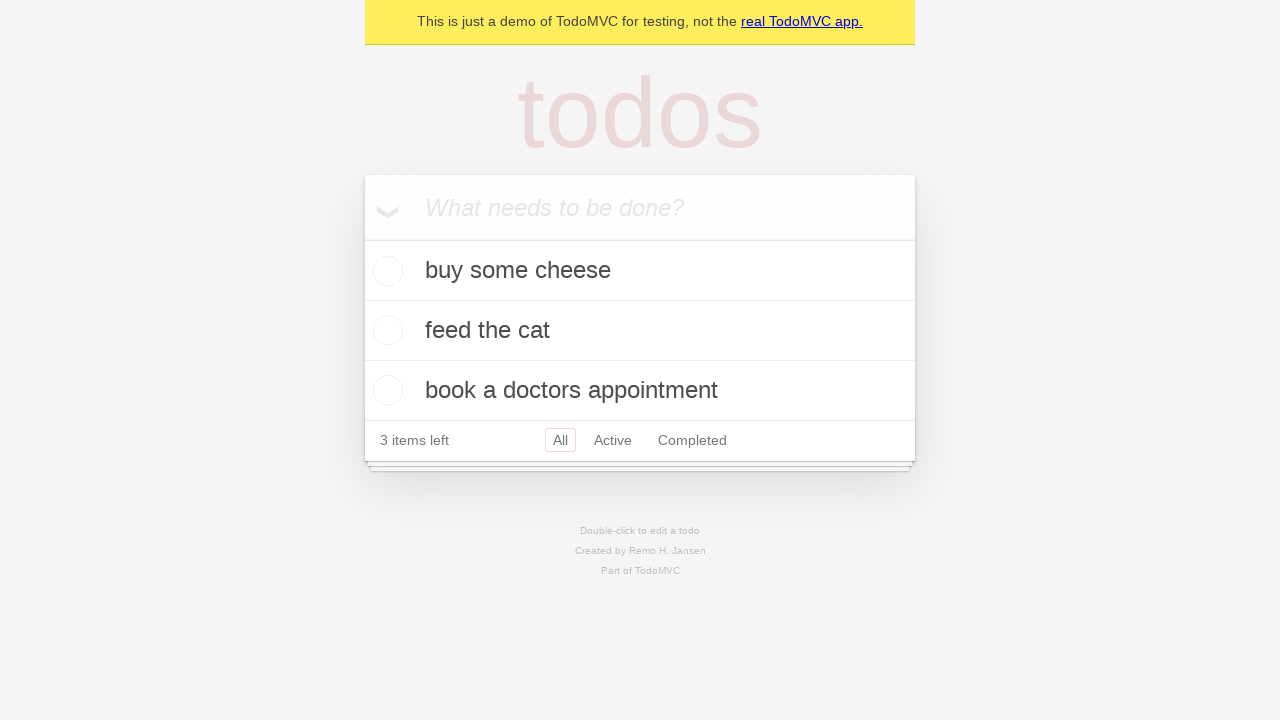

Selected the second todo item
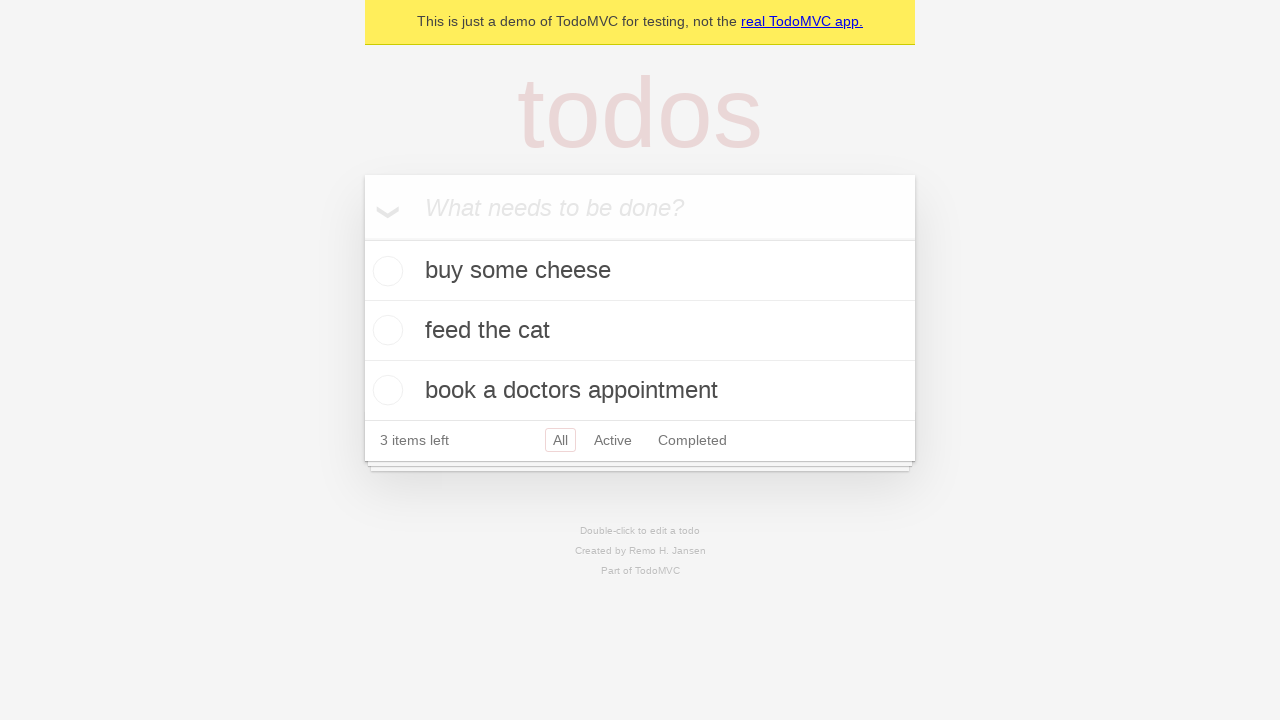

Double-clicked the second todo item to enter edit mode at (640, 331) on internal:testid=[data-testid="todo-item"s] >> nth=1
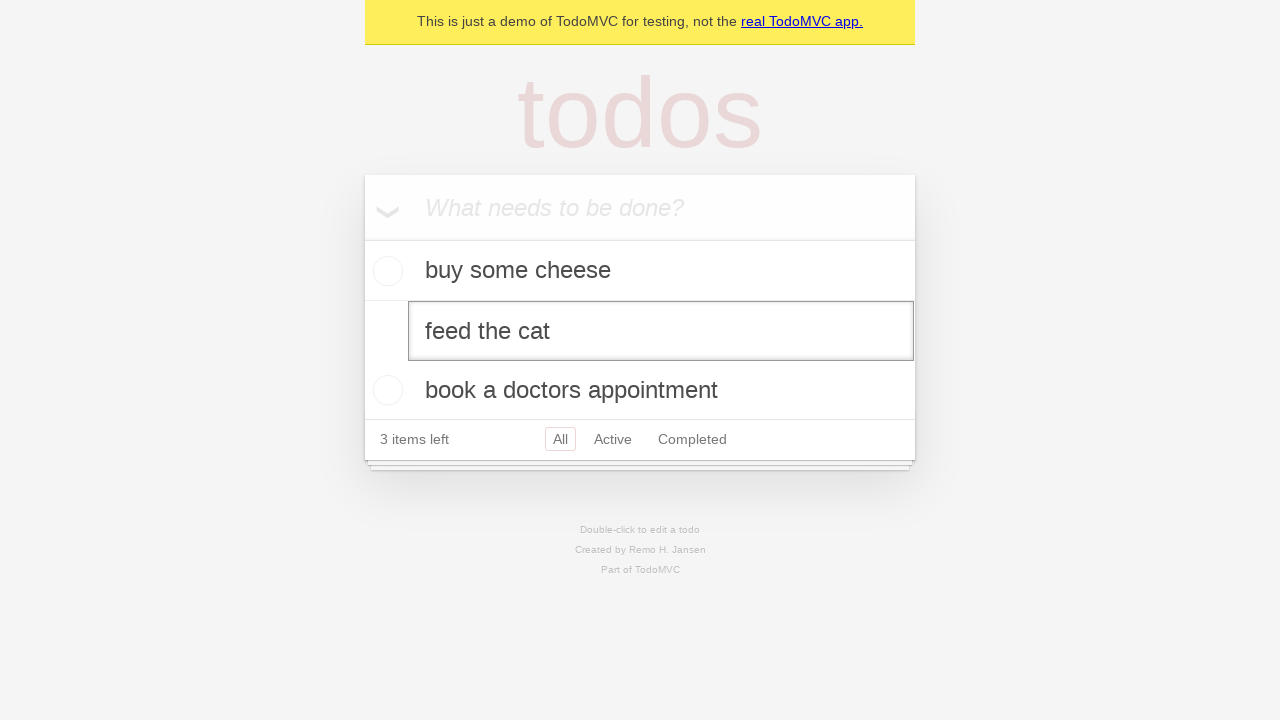

Filled the edit field with new text 'buy some sausages' on internal:testid=[data-testid="todo-item"s] >> nth=1 >> internal:role=textbox[nam
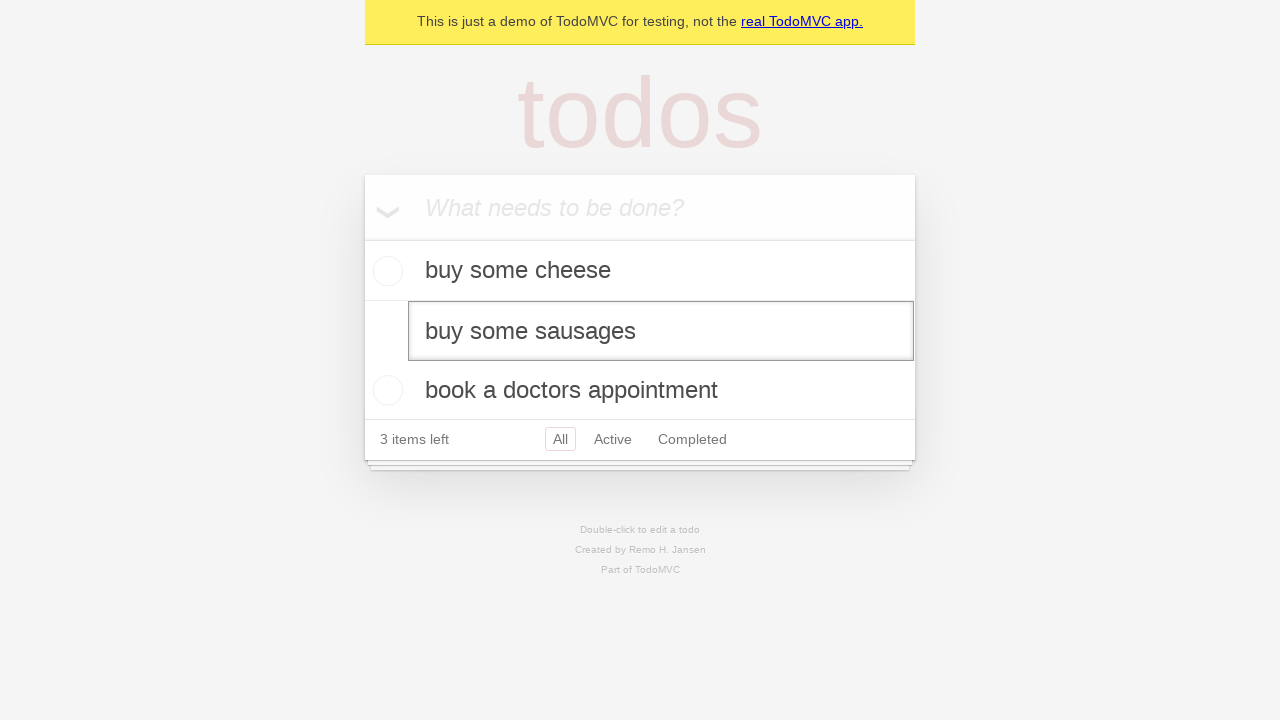

Pressed Enter to save the edited todo item on internal:testid=[data-testid="todo-item"s] >> nth=1 >> internal:role=textbox[nam
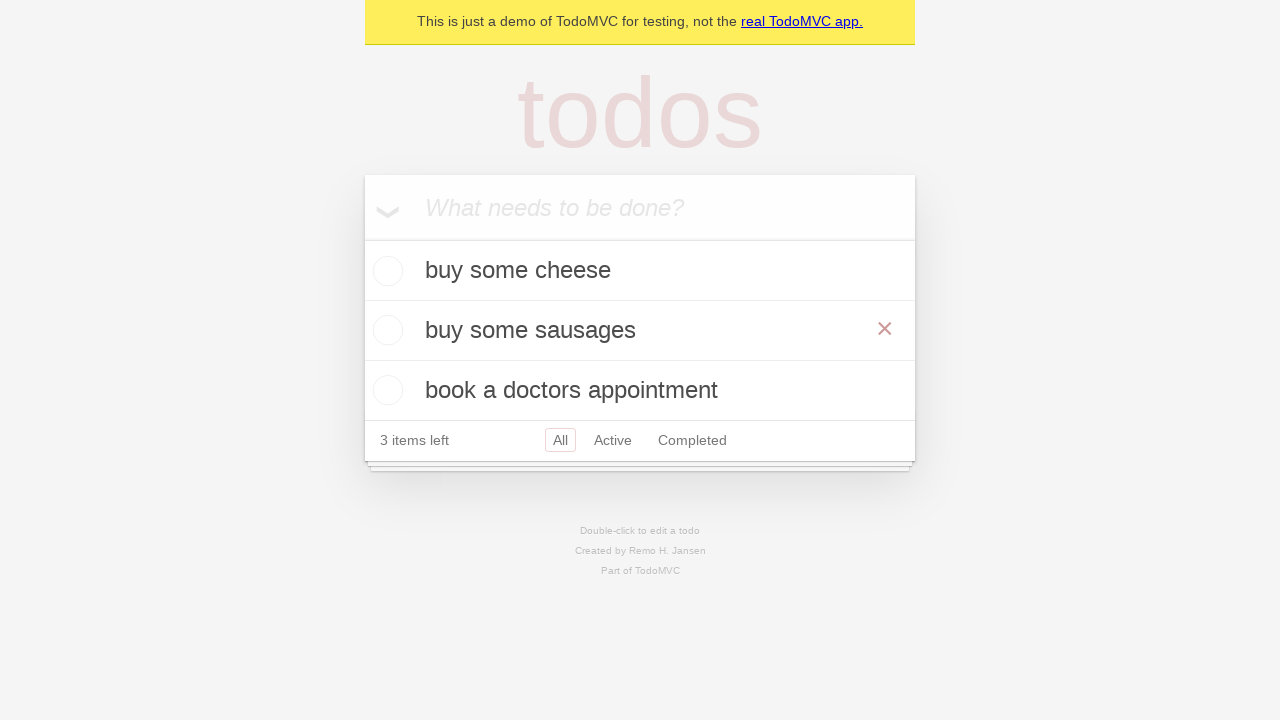

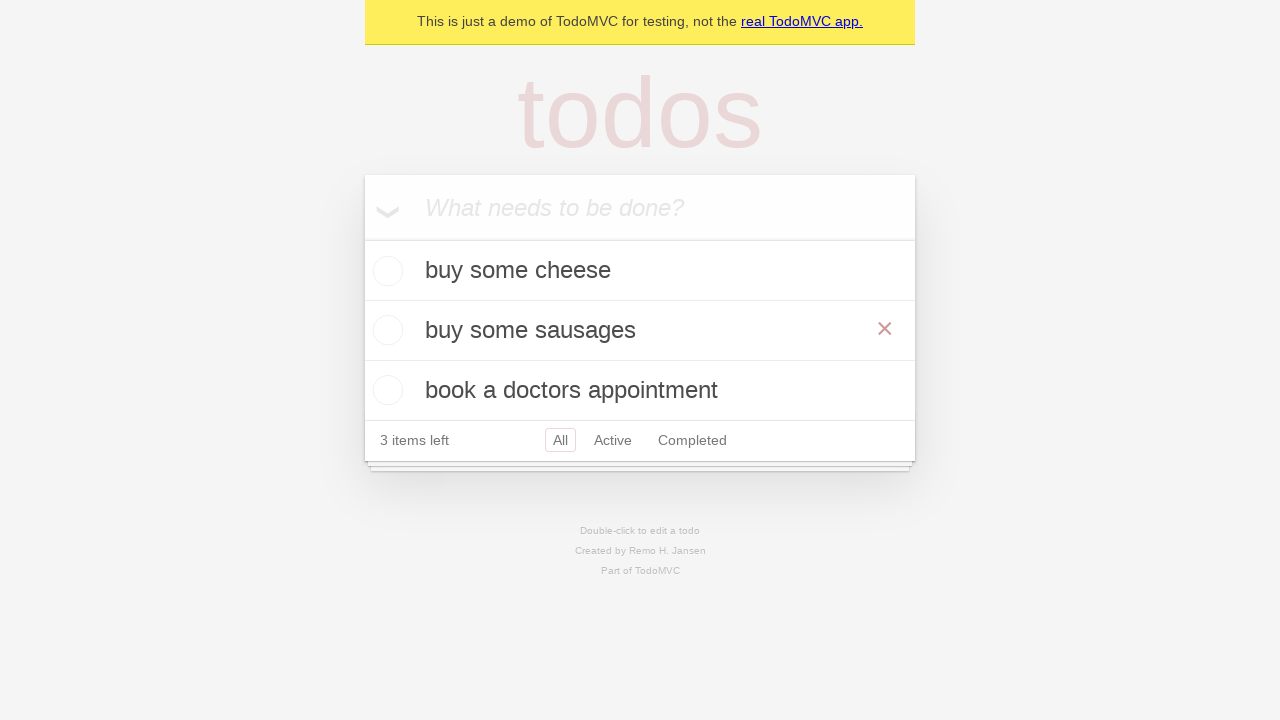